Tests that new todo items are appended to the bottom of the list and counter displays correctly

Starting URL: https://demo.playwright.dev/todomvc

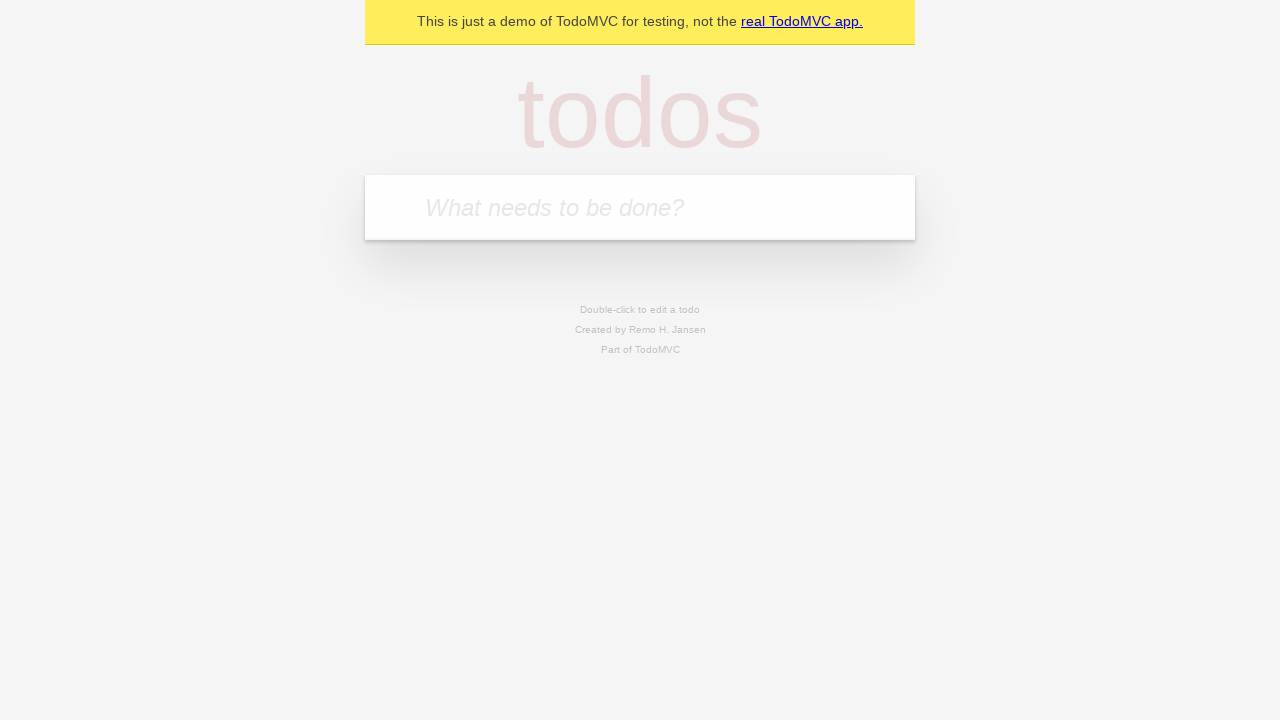

Located the 'What needs to be done?' input field
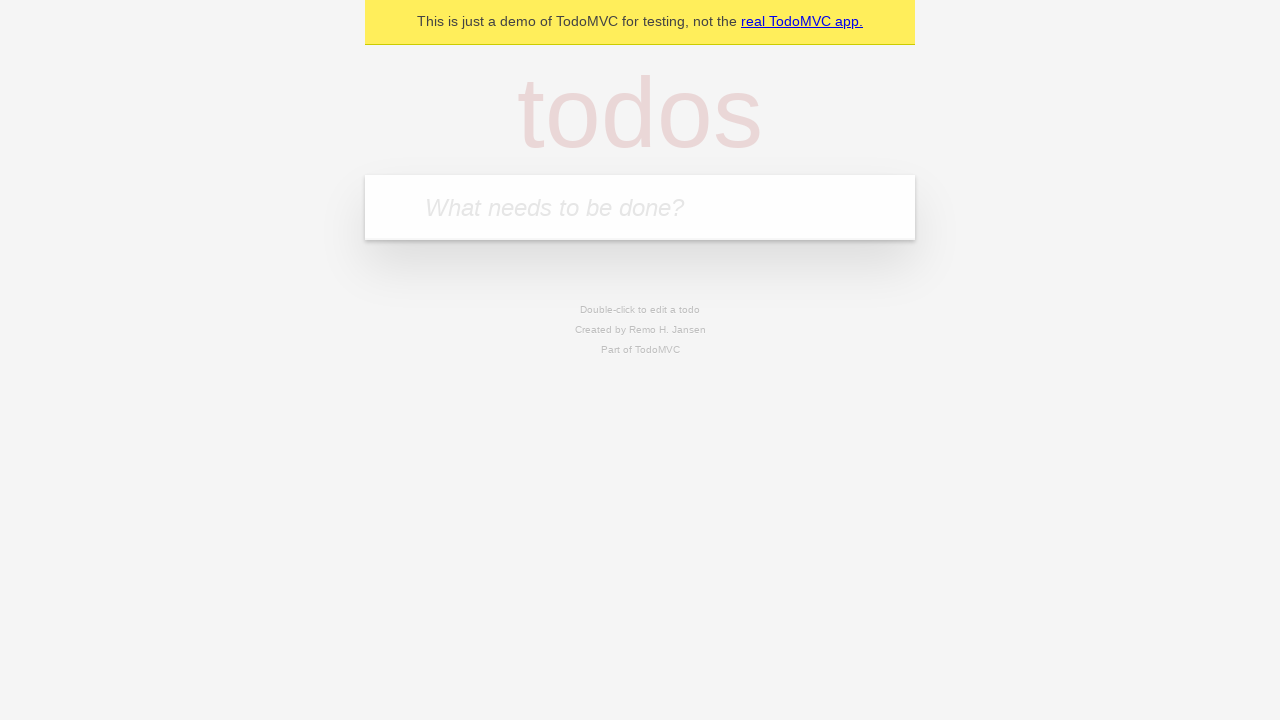

Filled input field with 'buy some cheese' on internal:attr=[placeholder="What needs to be done?"i]
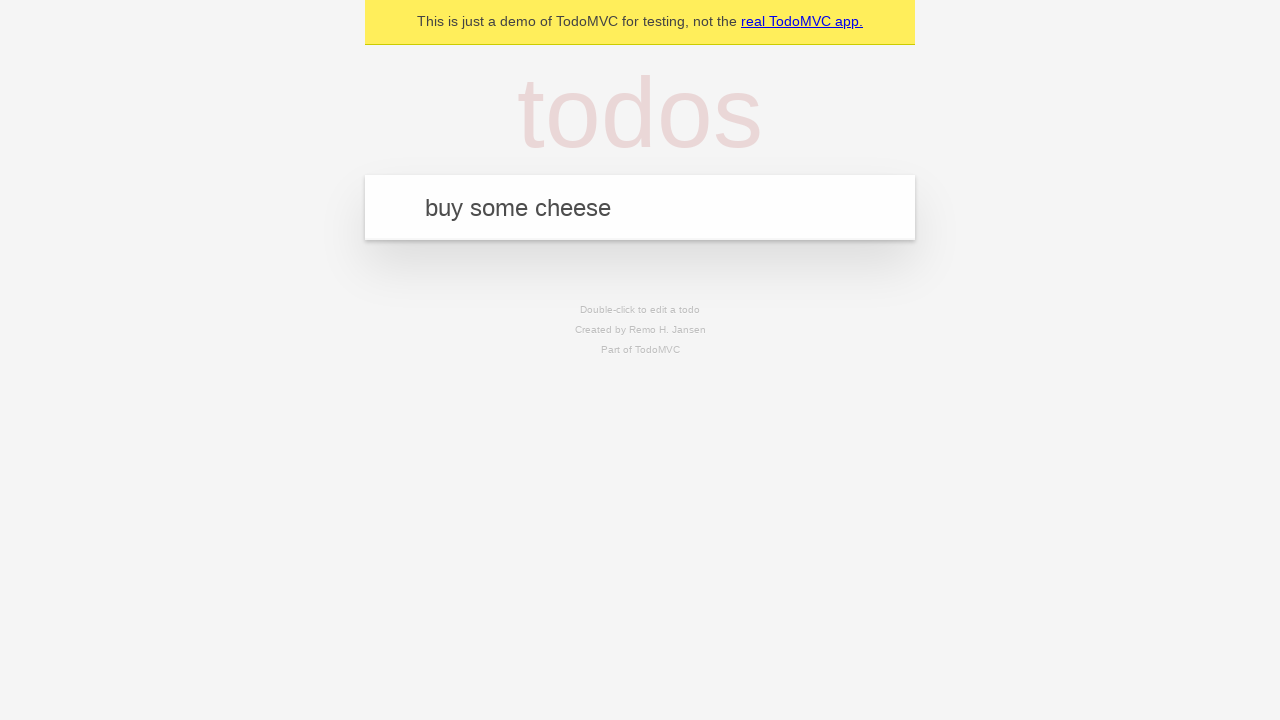

Pressed Enter to add first todo item on internal:attr=[placeholder="What needs to be done?"i]
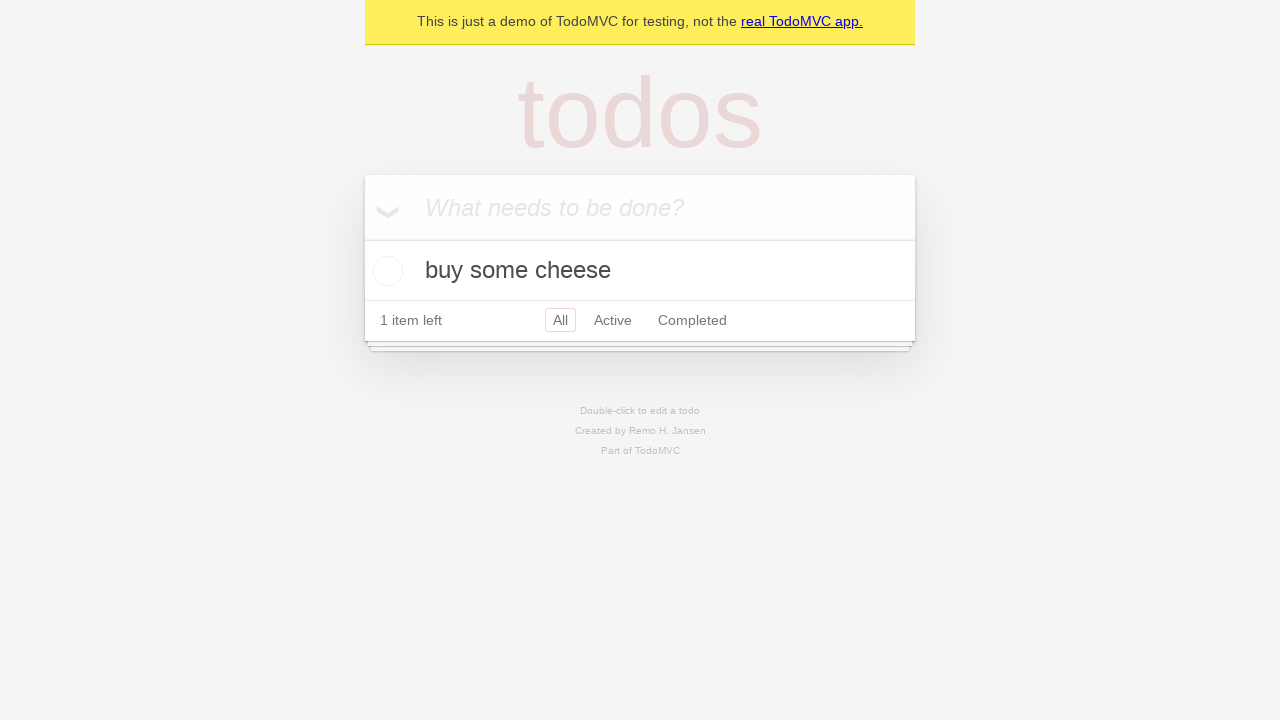

Filled input field with 'feed the cat' on internal:attr=[placeholder="What needs to be done?"i]
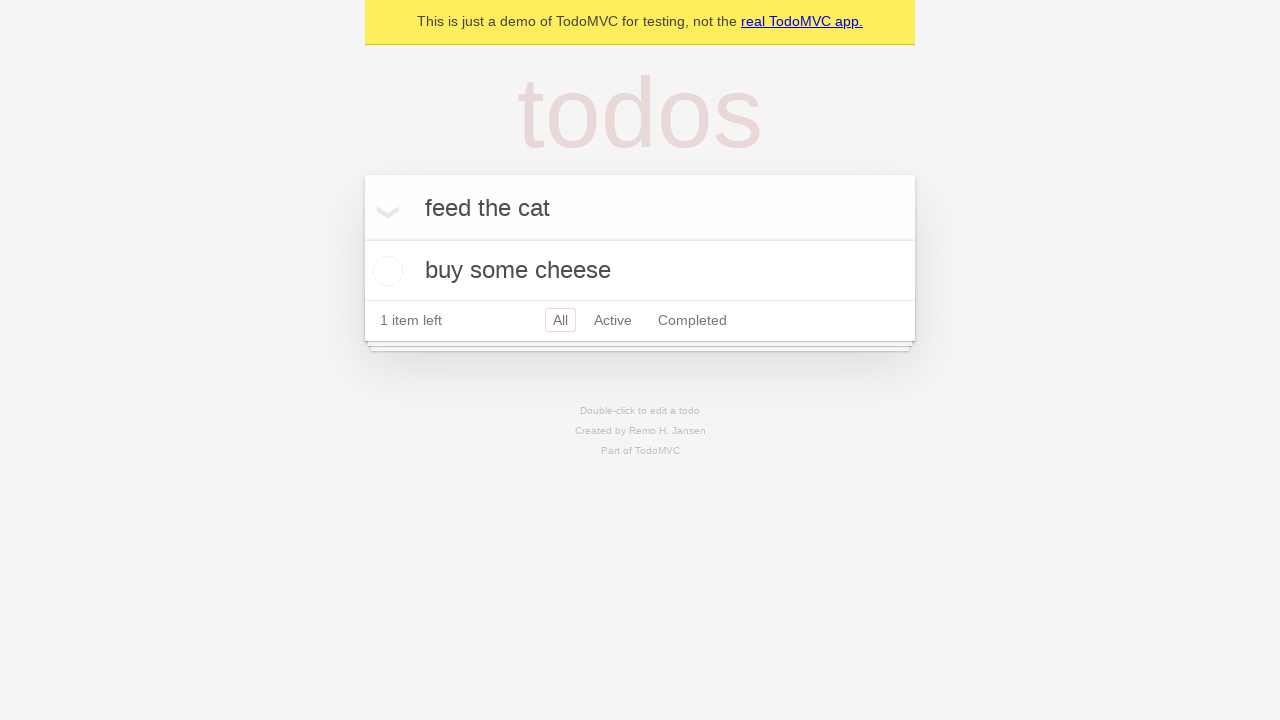

Pressed Enter to add second todo item on internal:attr=[placeholder="What needs to be done?"i]
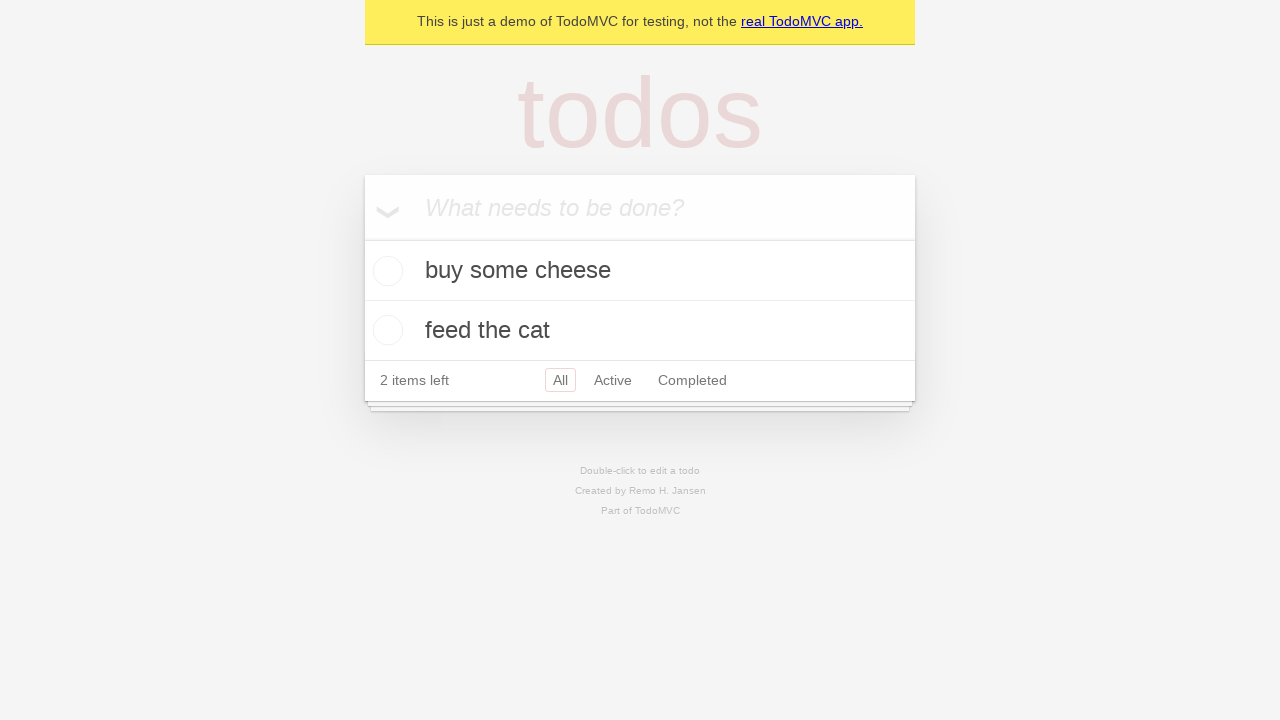

Filled input field with 'book a doctors appointment' on internal:attr=[placeholder="What needs to be done?"i]
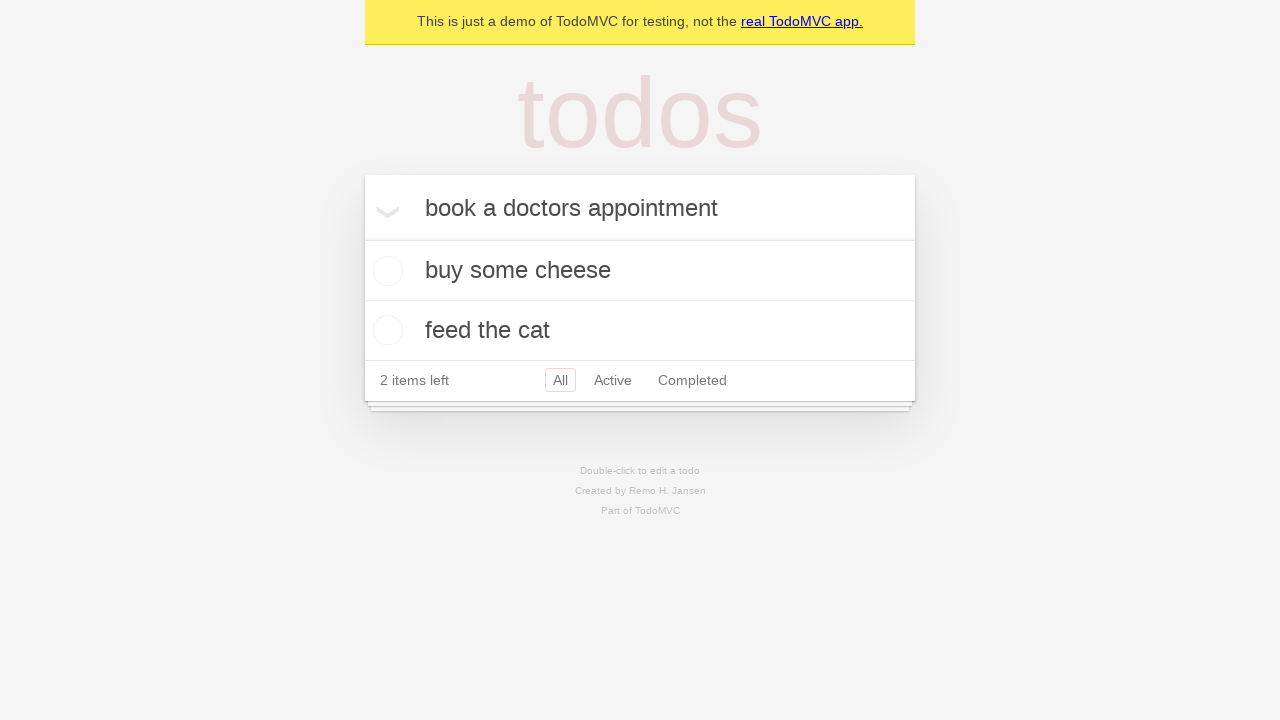

Pressed Enter to add third todo item on internal:attr=[placeholder="What needs to be done?"i]
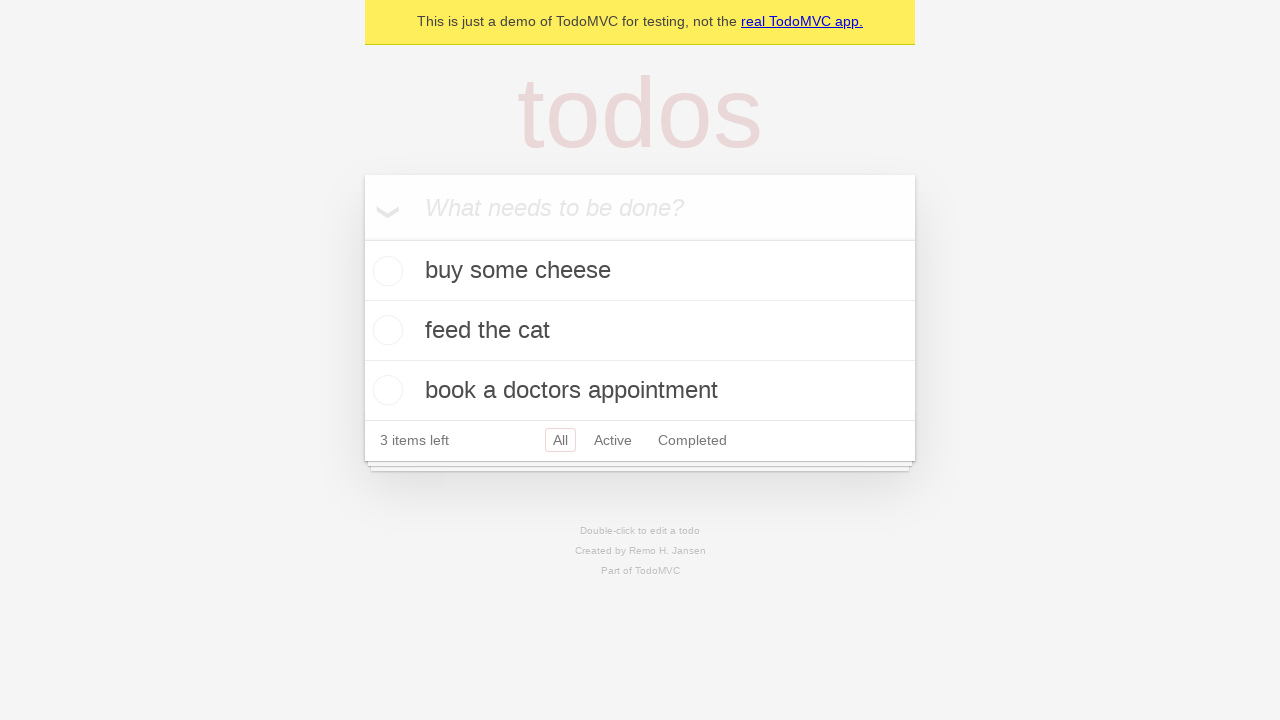

Verified counter displays '3 items left' confirming all items were appended to the list
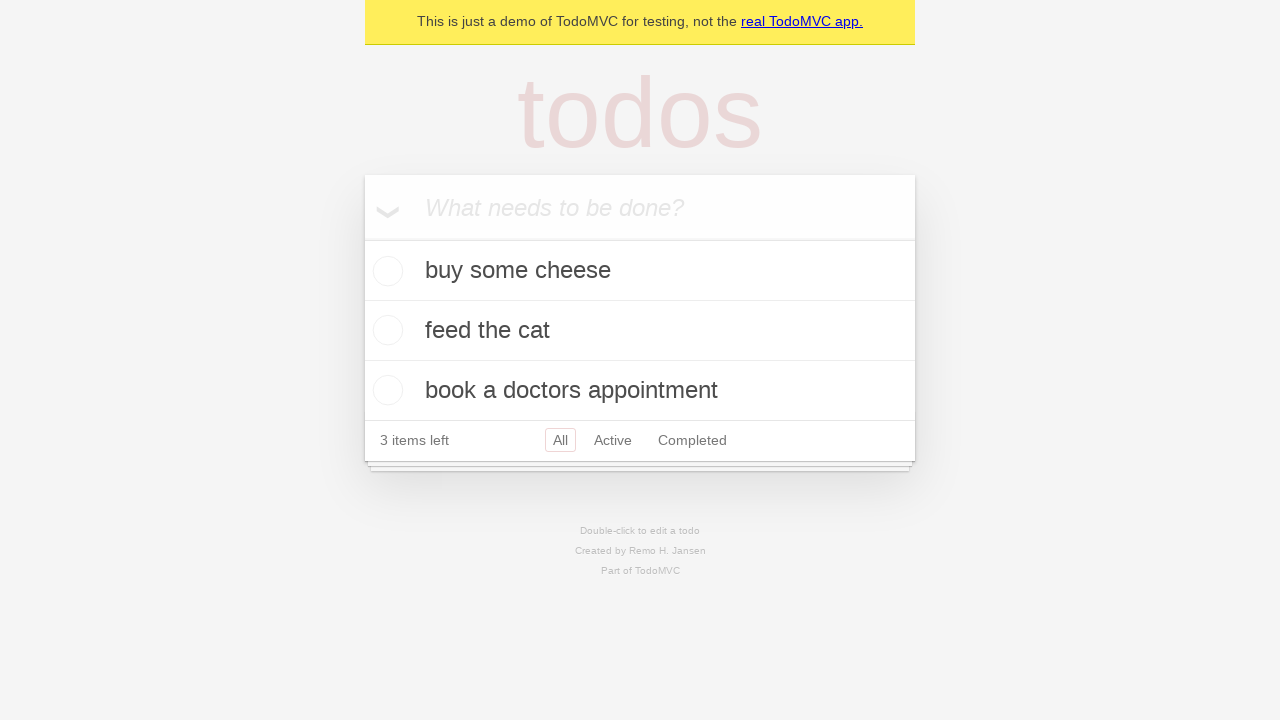

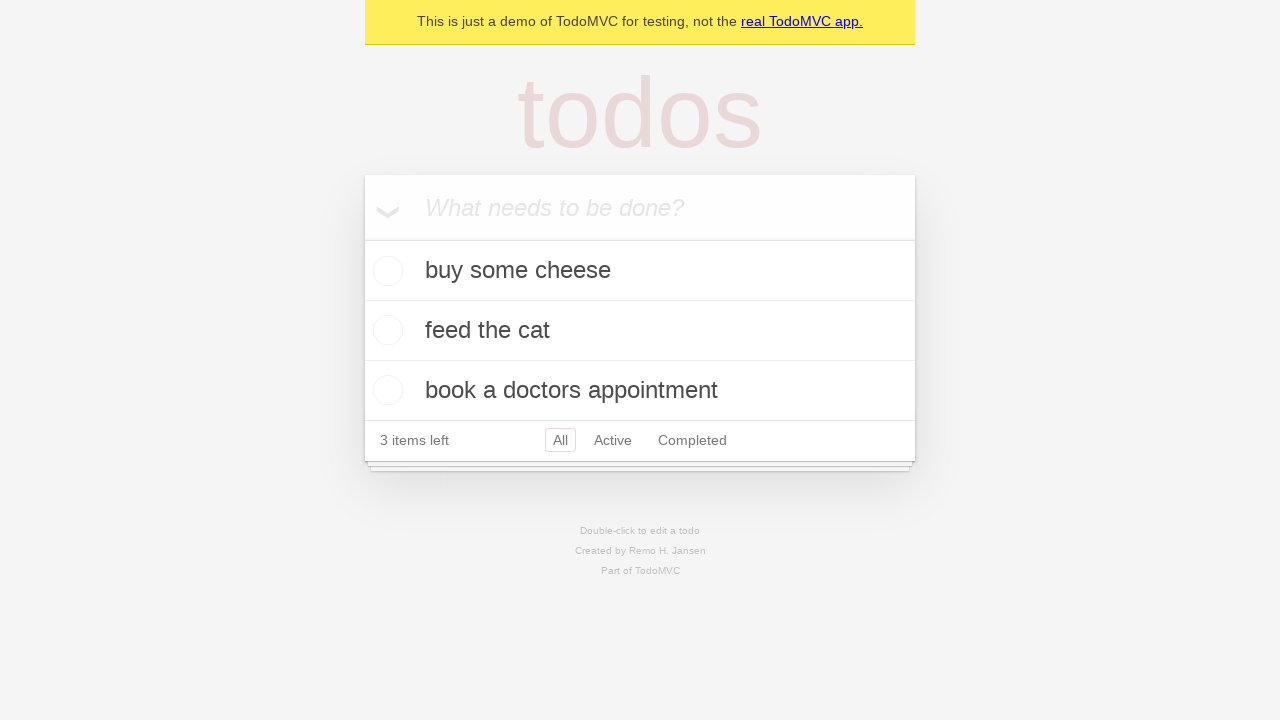